Tests JavaScript Confirm dialog by clicking the second alert button, dismissing the confirm dialog, and verifying the result text shows "You clicked: Cancel".

Starting URL: https://the-internet.herokuapp.com/javascript_alerts

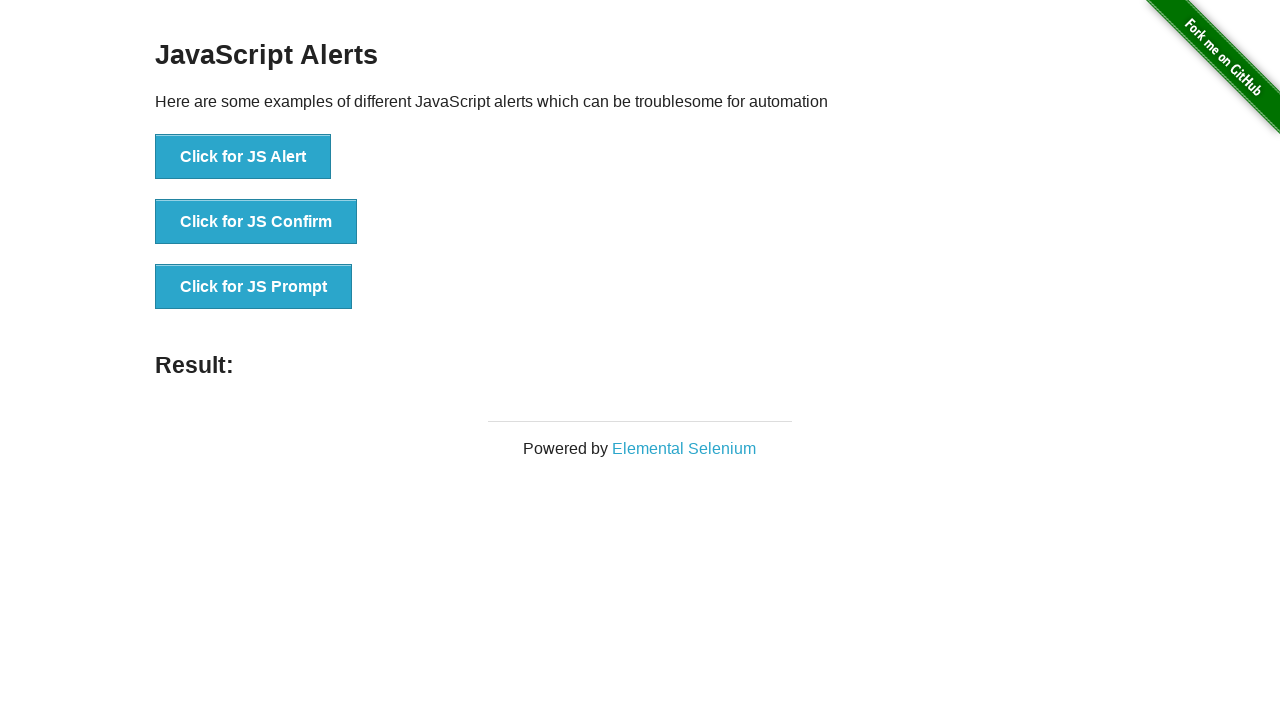

Set up dialog handler to dismiss the confirm dialog
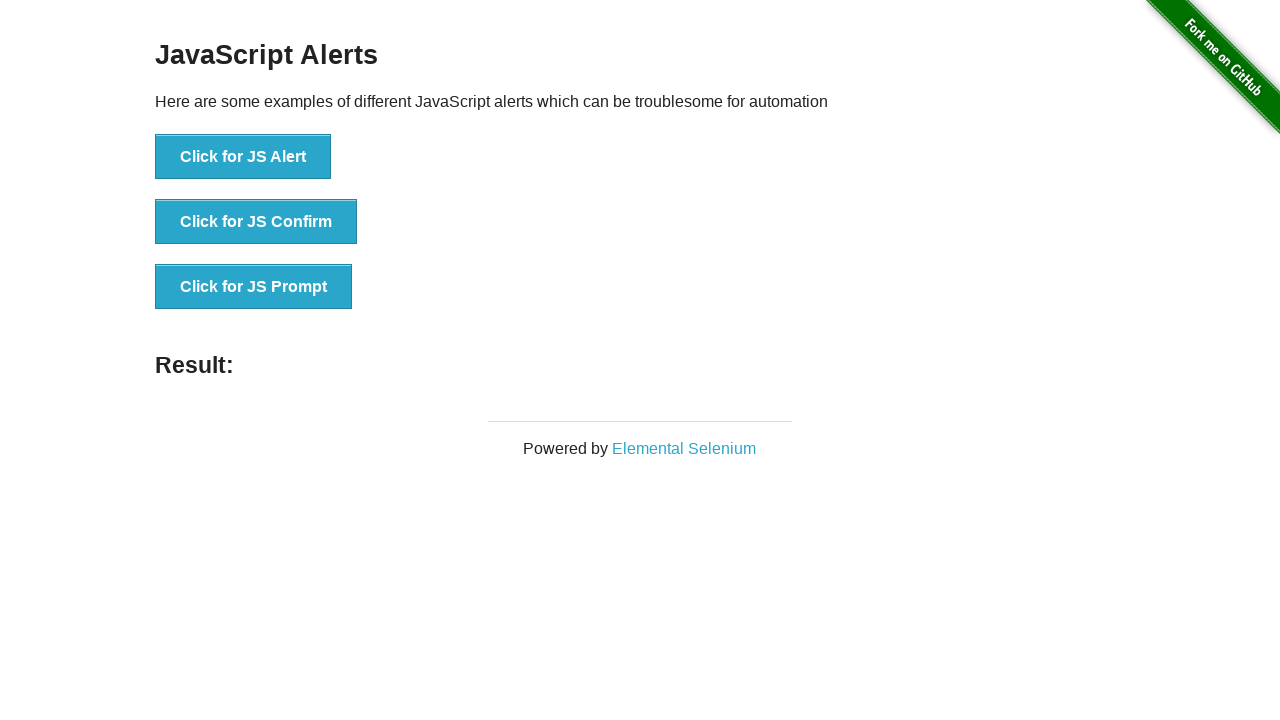

Clicked the JS Confirm button at (256, 222) on xpath=//*[text()='Click for JS Confirm']
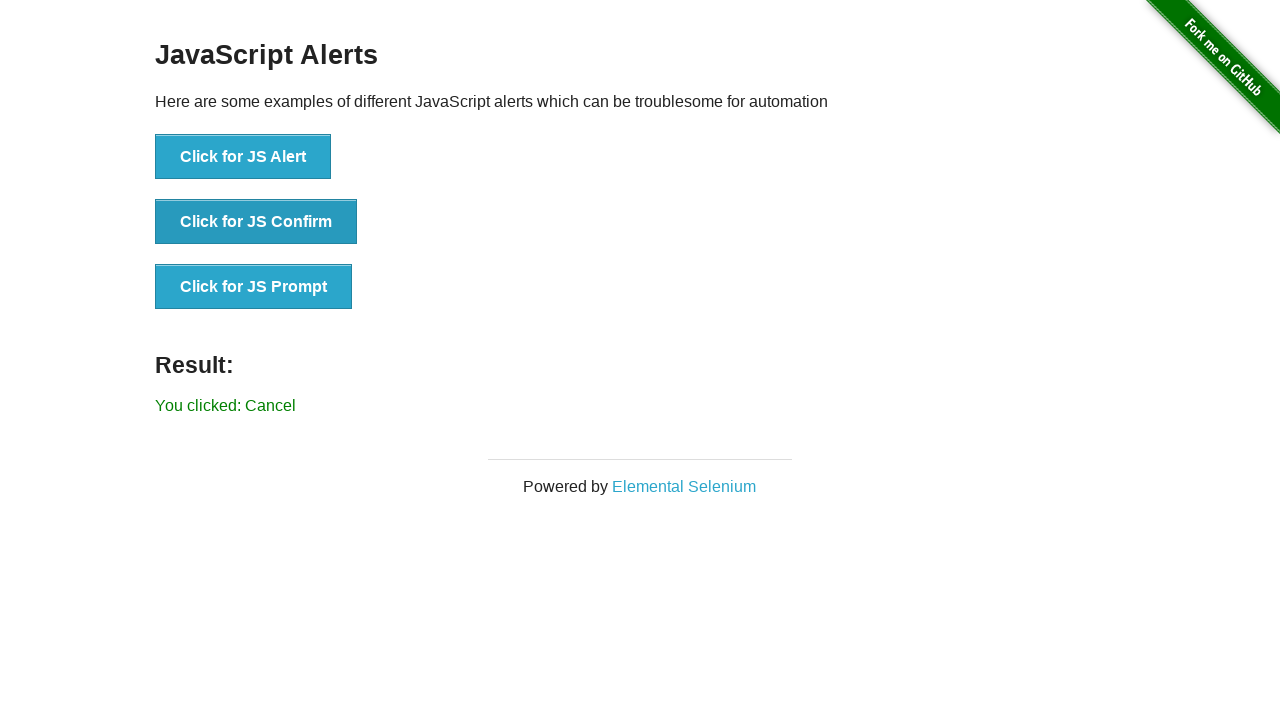

Result element appeared after dismissing confirm dialog
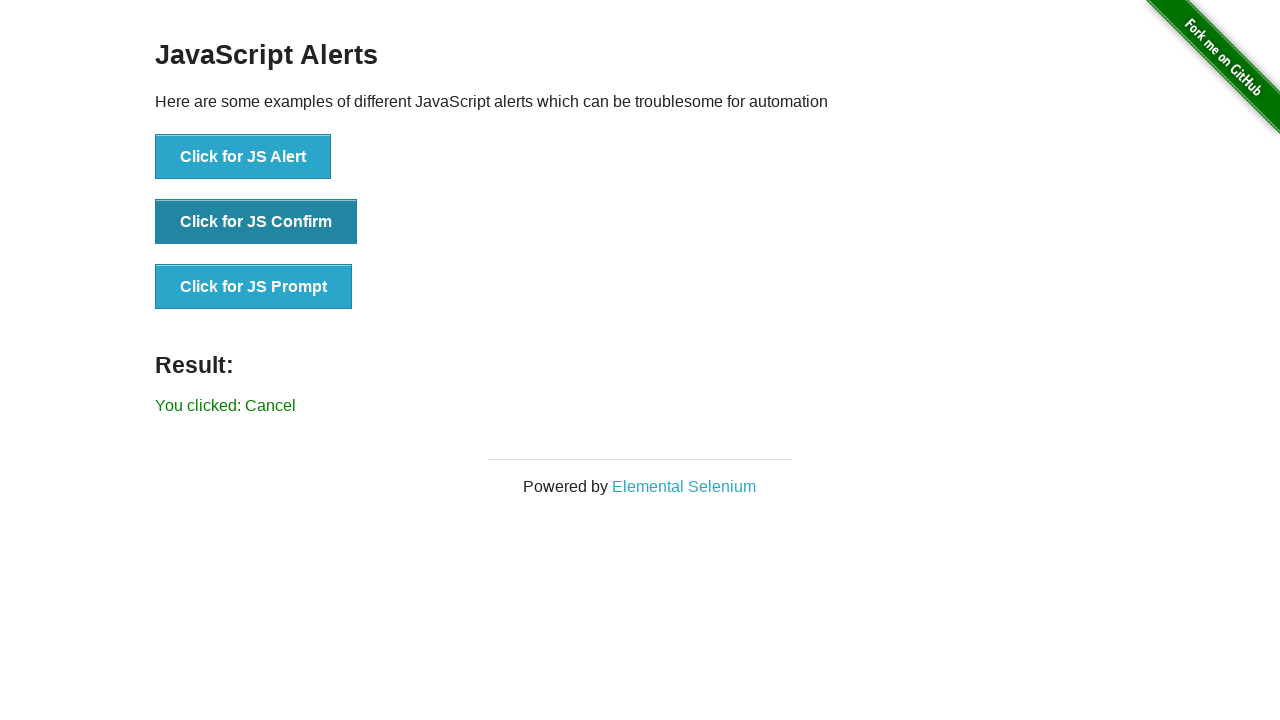

Retrieved result text: 'You clicked: Cancel'
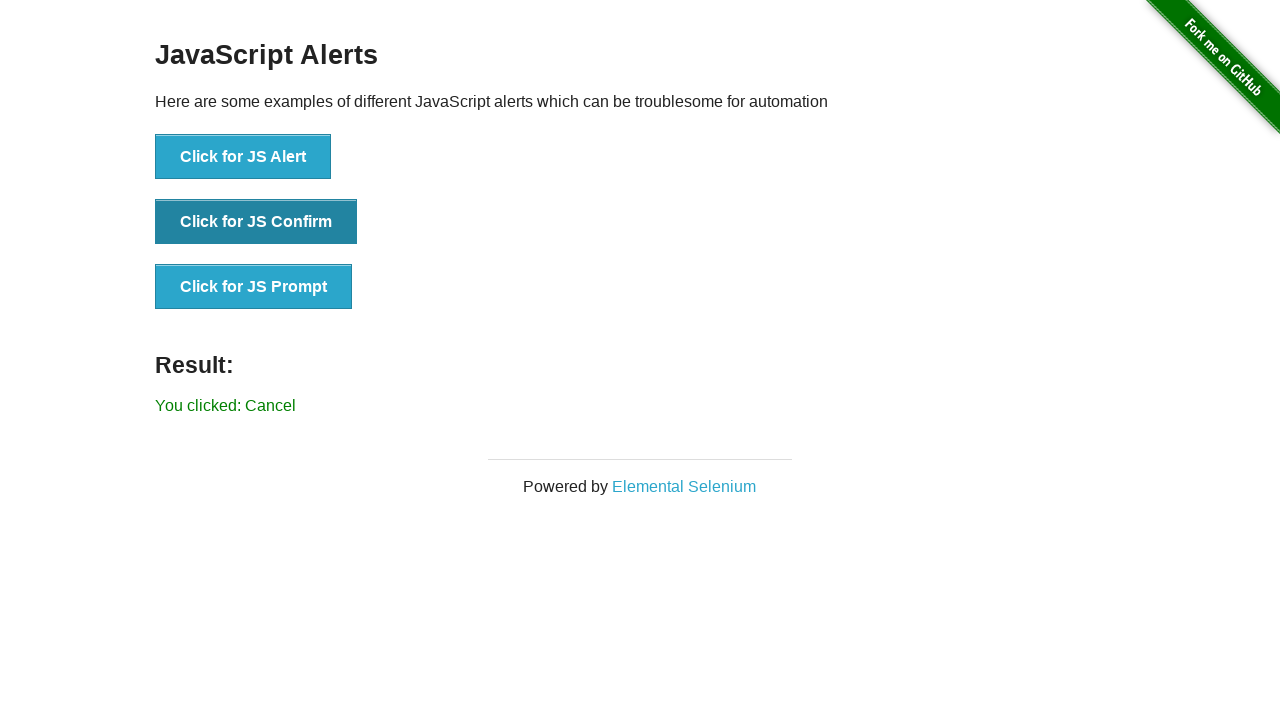

Verified result text shows 'You clicked: Cancel'
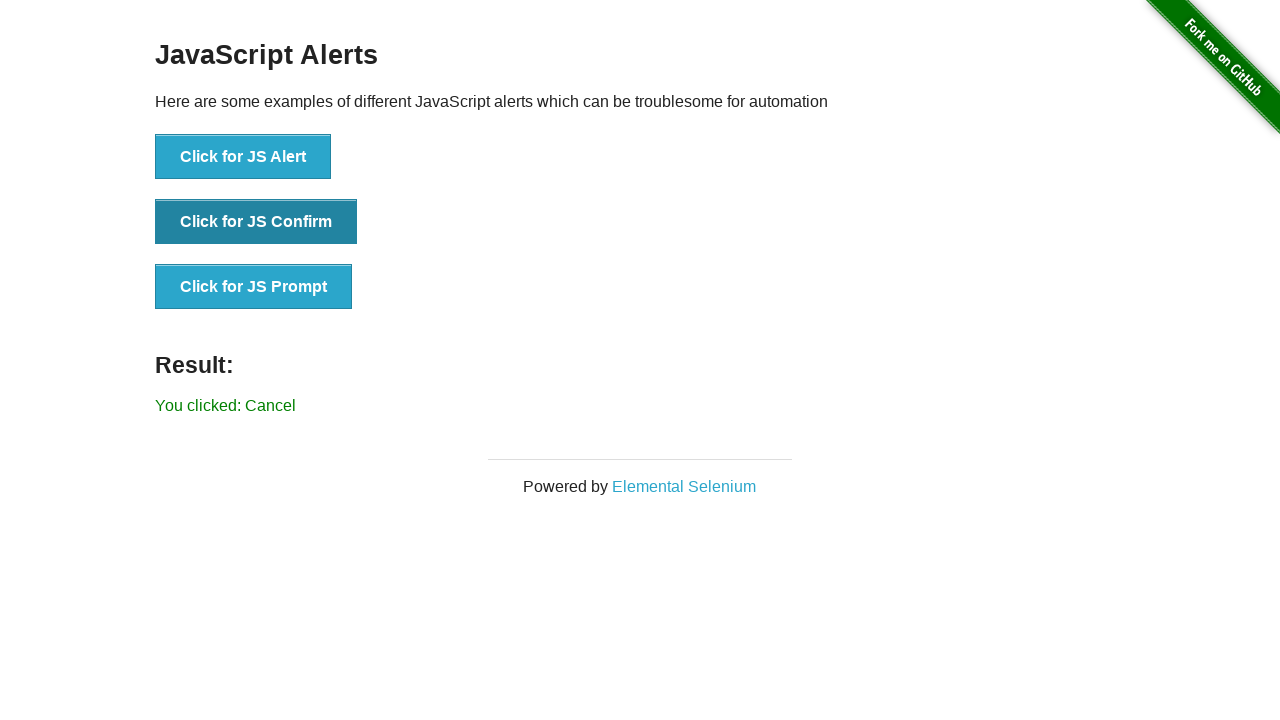

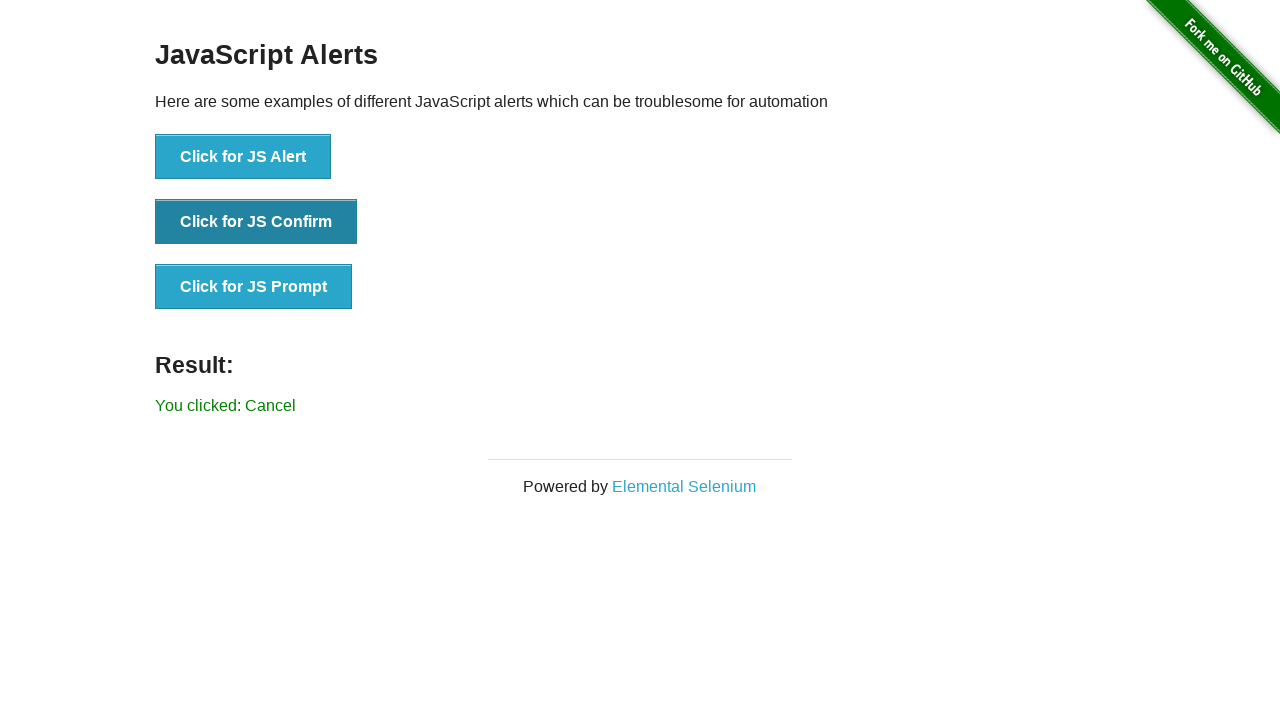